Navigates to a football statistics website and clicks the "All matches" button to display all match data in a table.

Starting URL: https://www.adamchoi.co.uk/overs/detailed

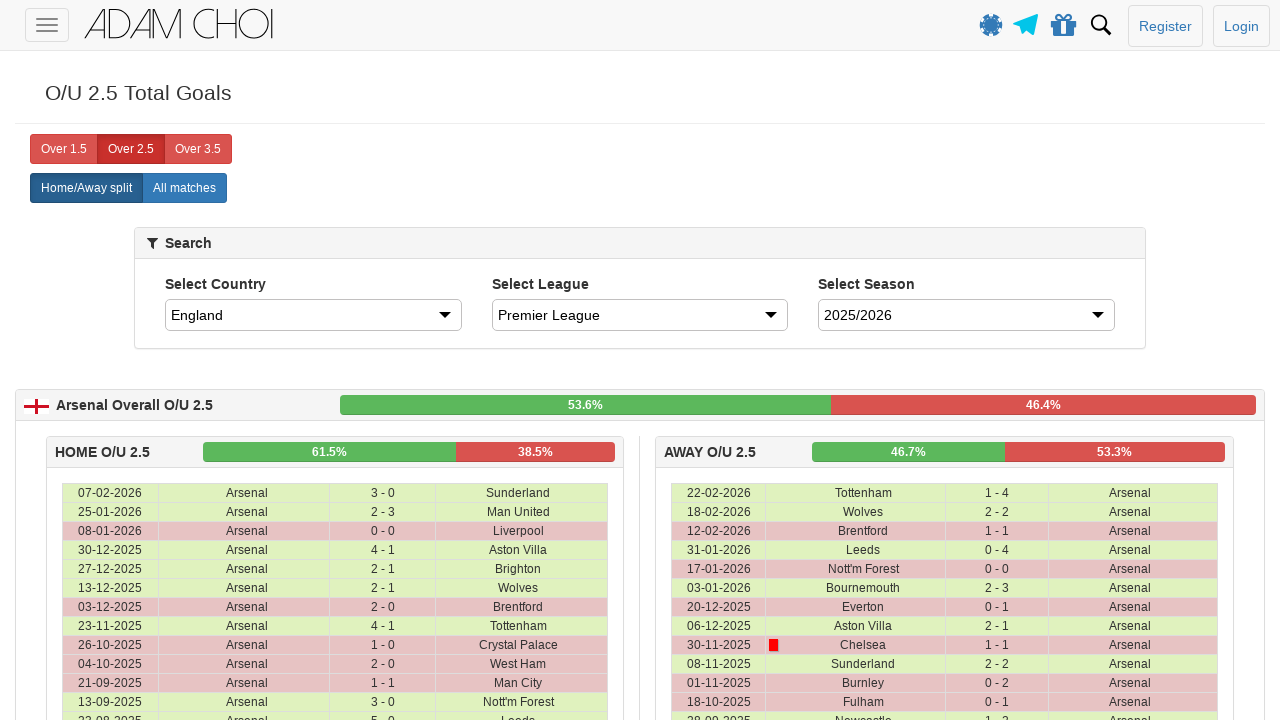

Waited for page to fully load (networkidle)
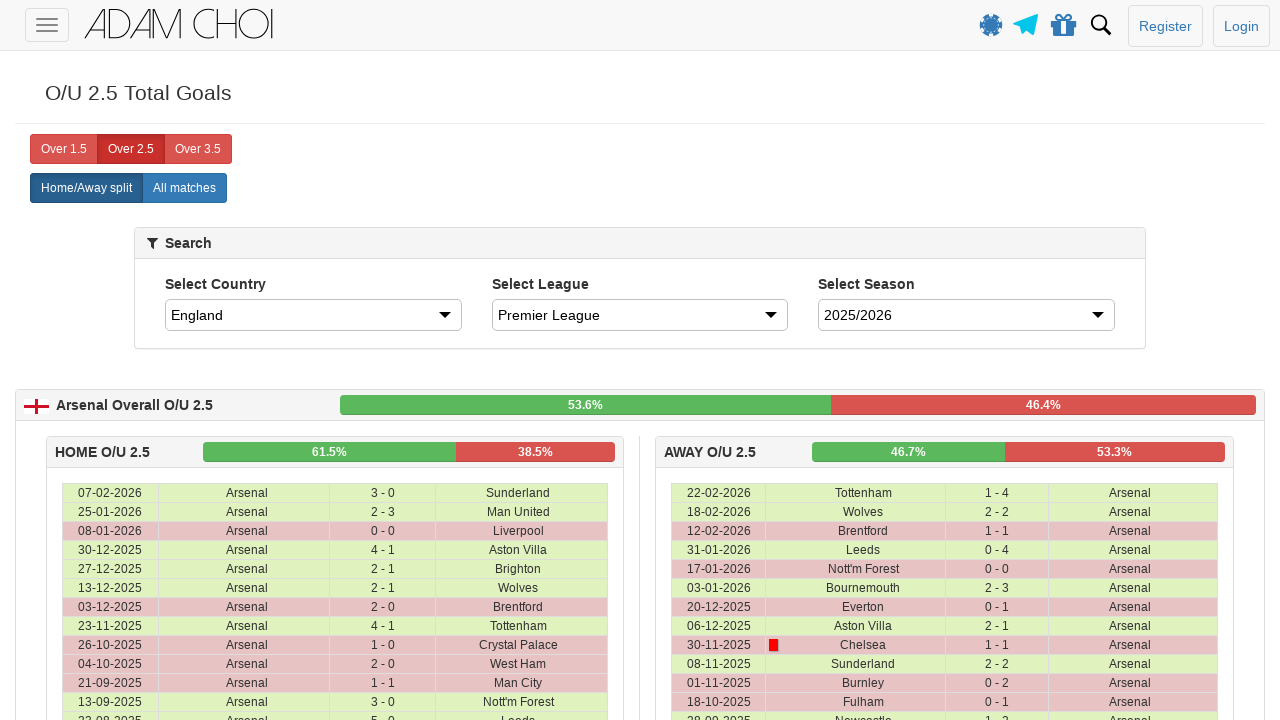

Clicked the 'All matches' button at (184, 188) on xpath=//label[@analytics-event='All matches']
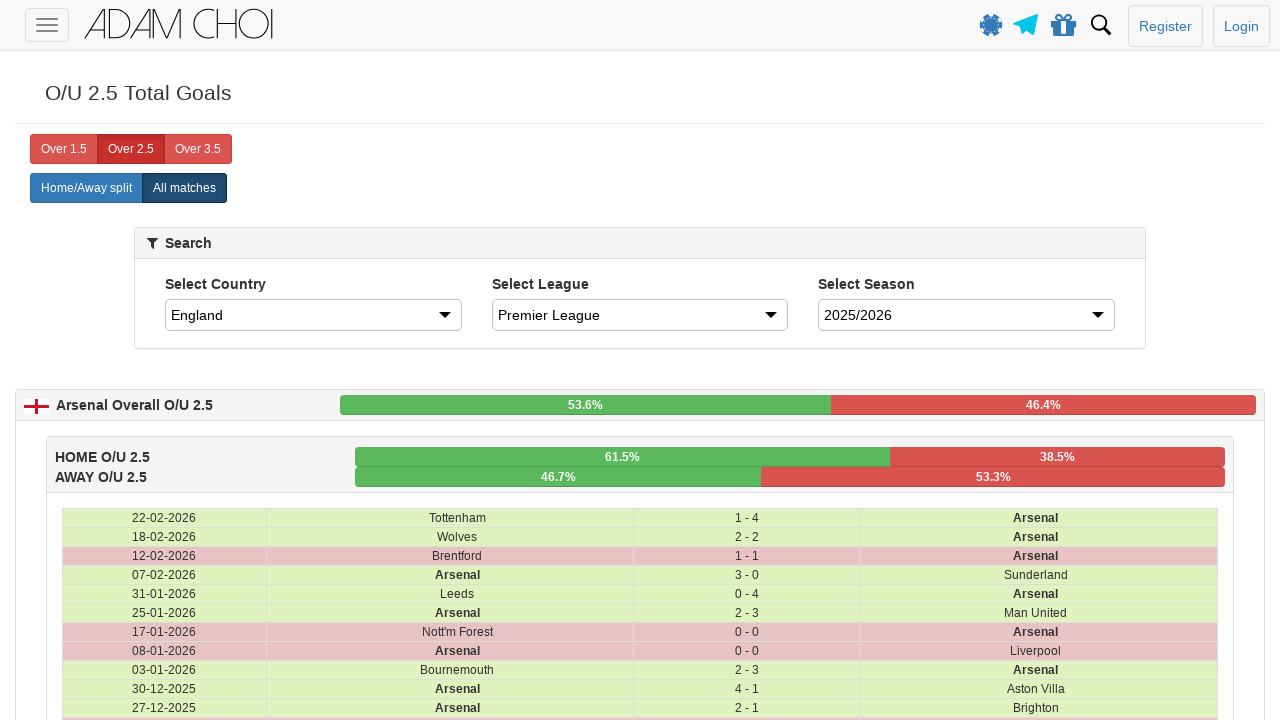

Table rows loaded after clicking 'All matches'
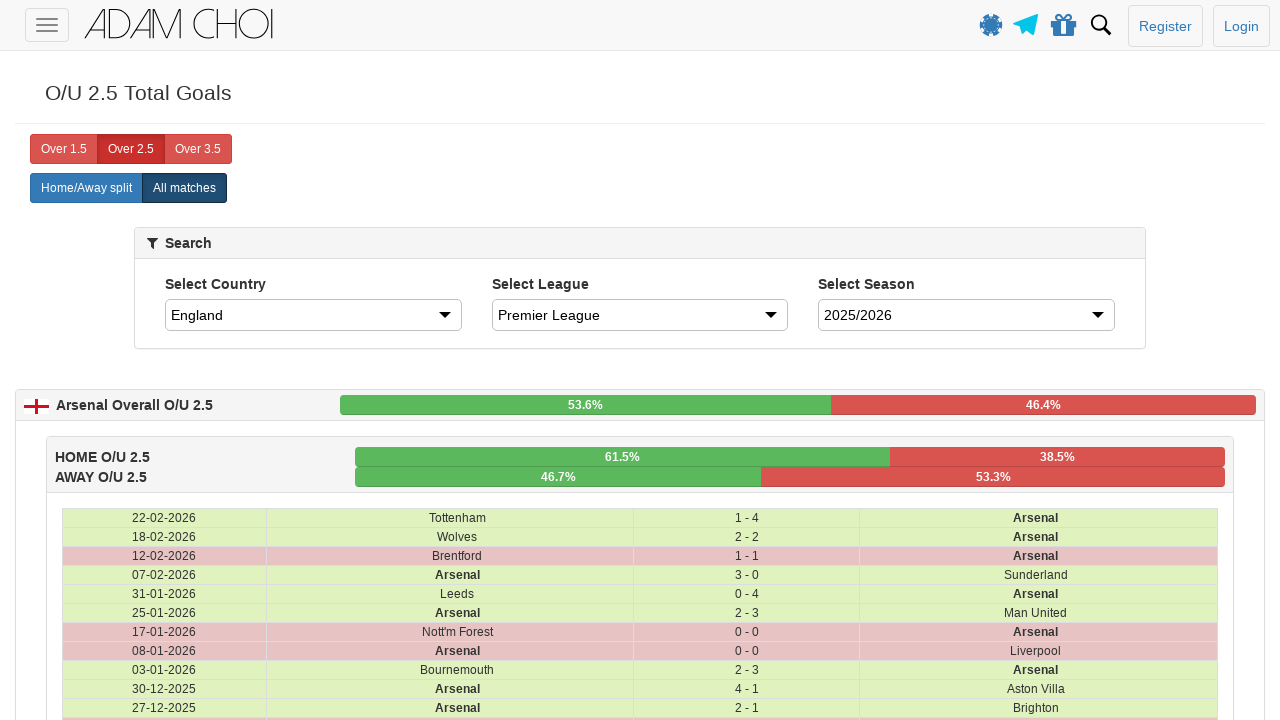

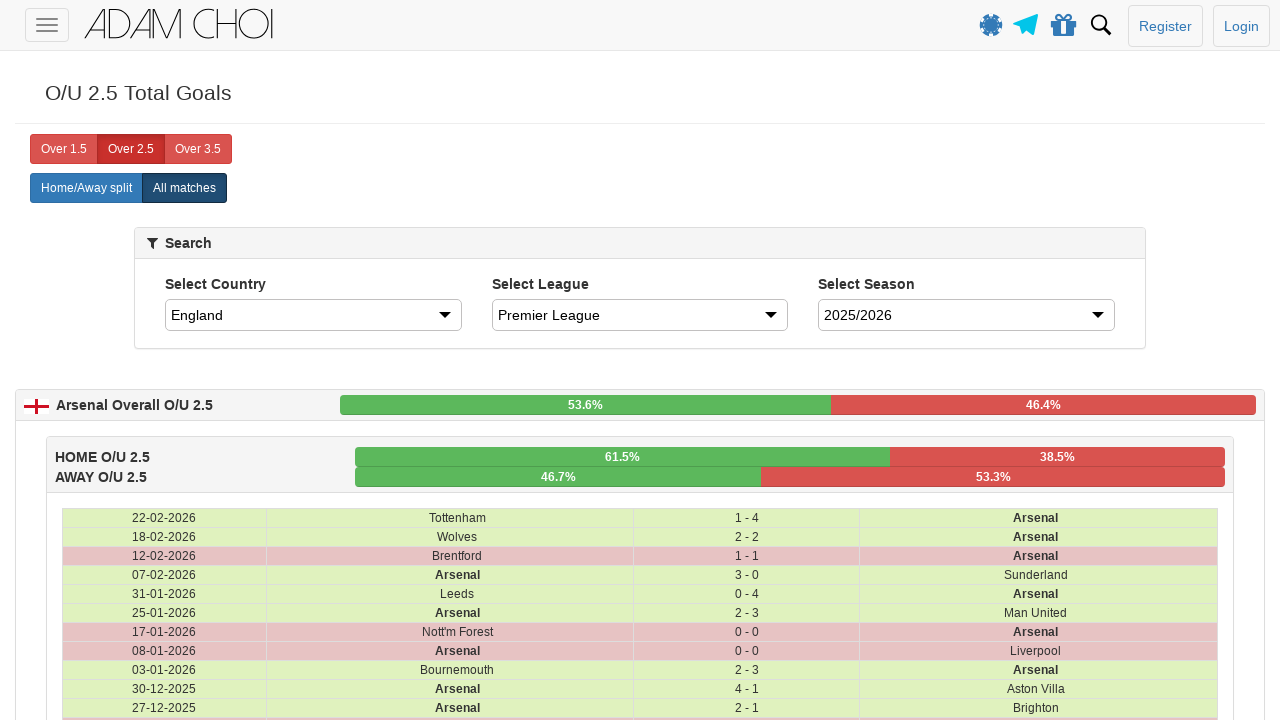